Tests keyboard shortcut functionality by pressing Ctrl+A to select all content on the page

Starting URL: https://learn.letskodeit.com/p/practice

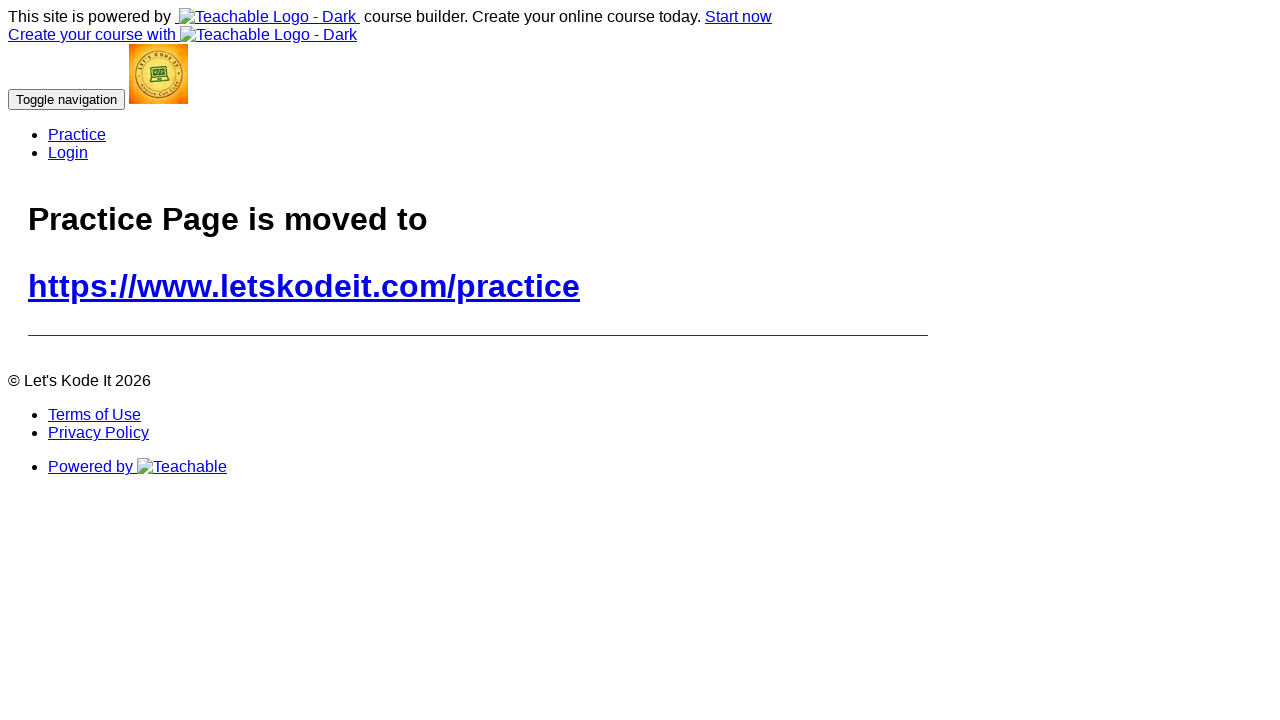

Pressed Ctrl+A to select all content on the page
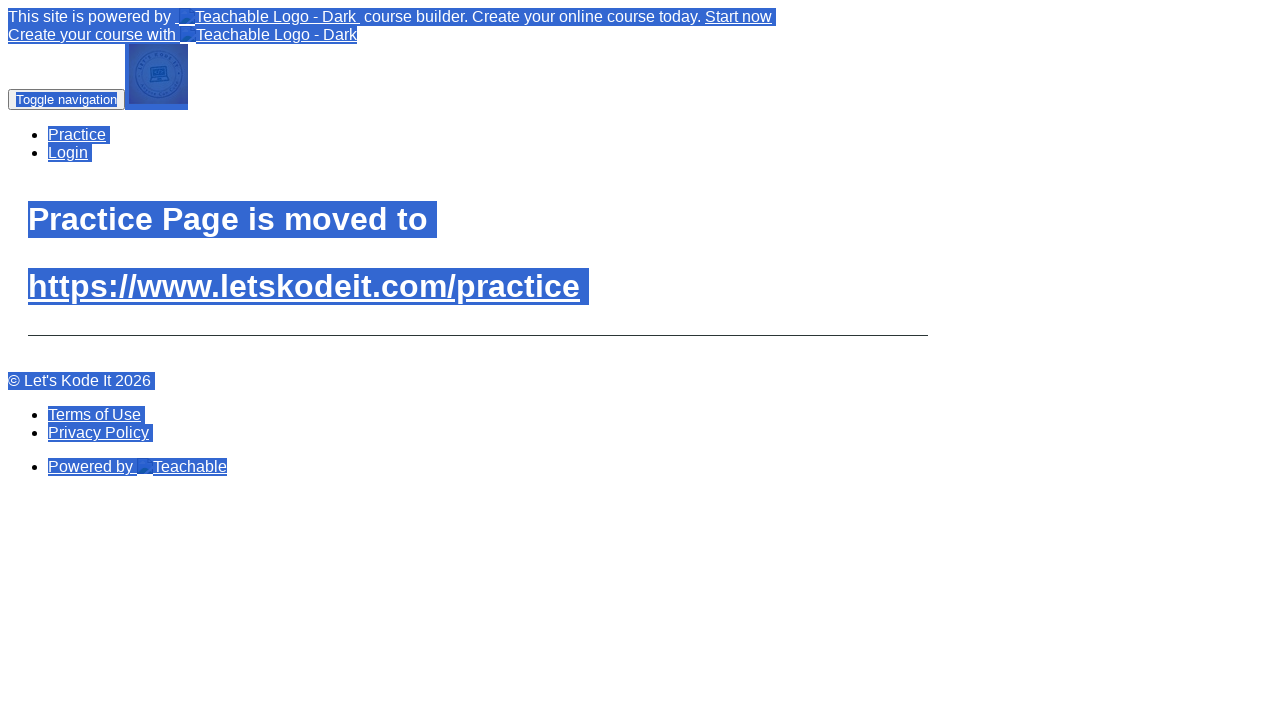

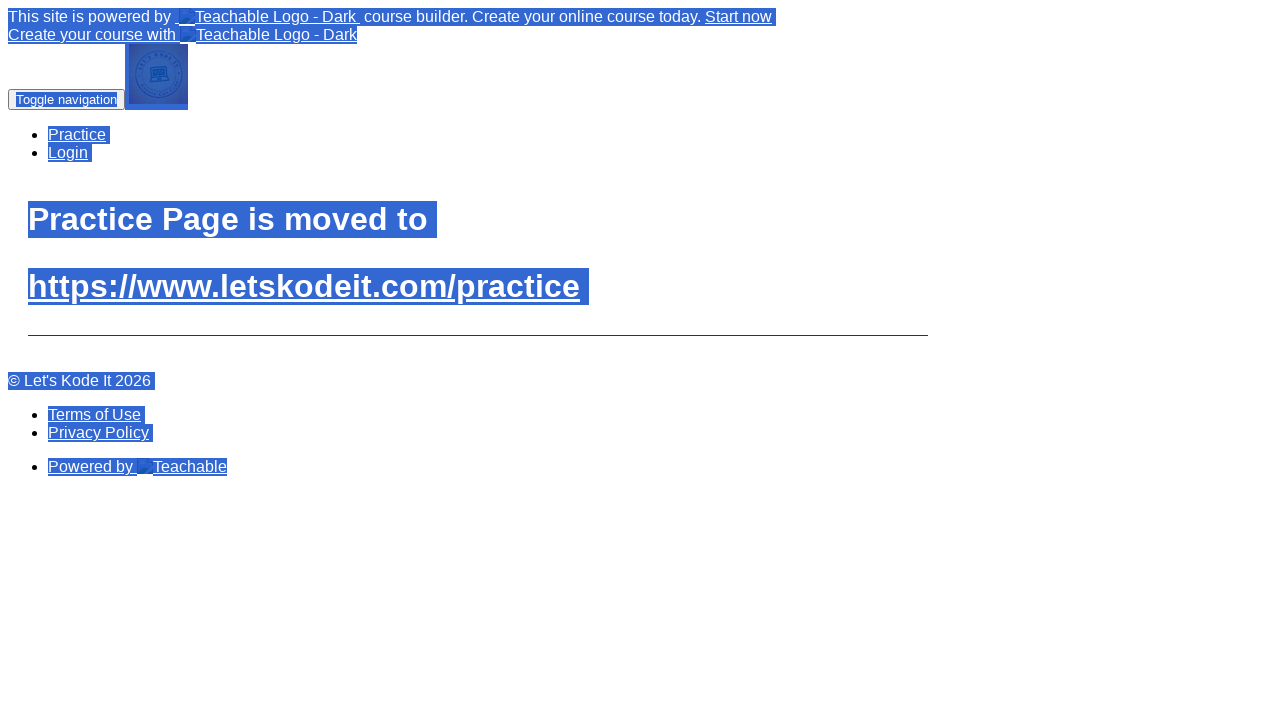